Tests various dropdown functionalities including static dropdown selection, passenger count update, dynamic location selection, auto-suggestive dropdown, and checkbox interactions on a flight booking form

Starting URL: https://rahulshettyacademy.com/dropdownsPractise/

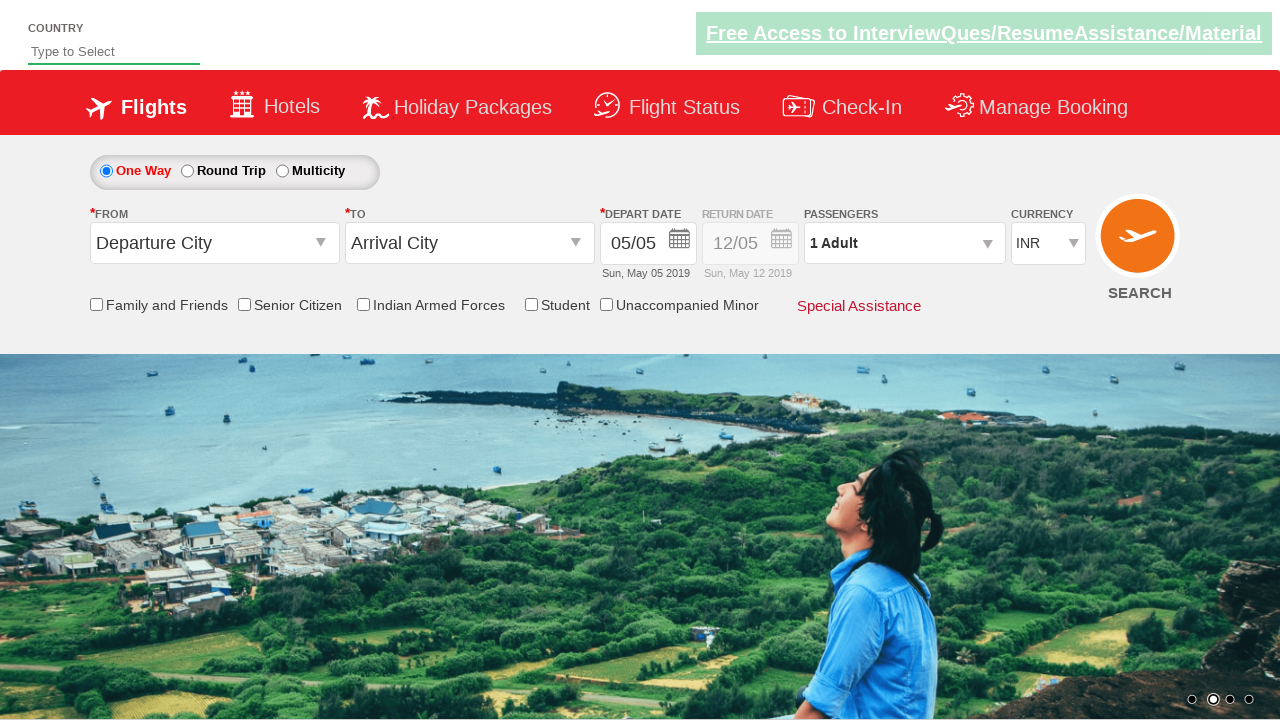

Selected currency dropdown option by index 3 on #ctl00_mainContent_DropDownListCurrency
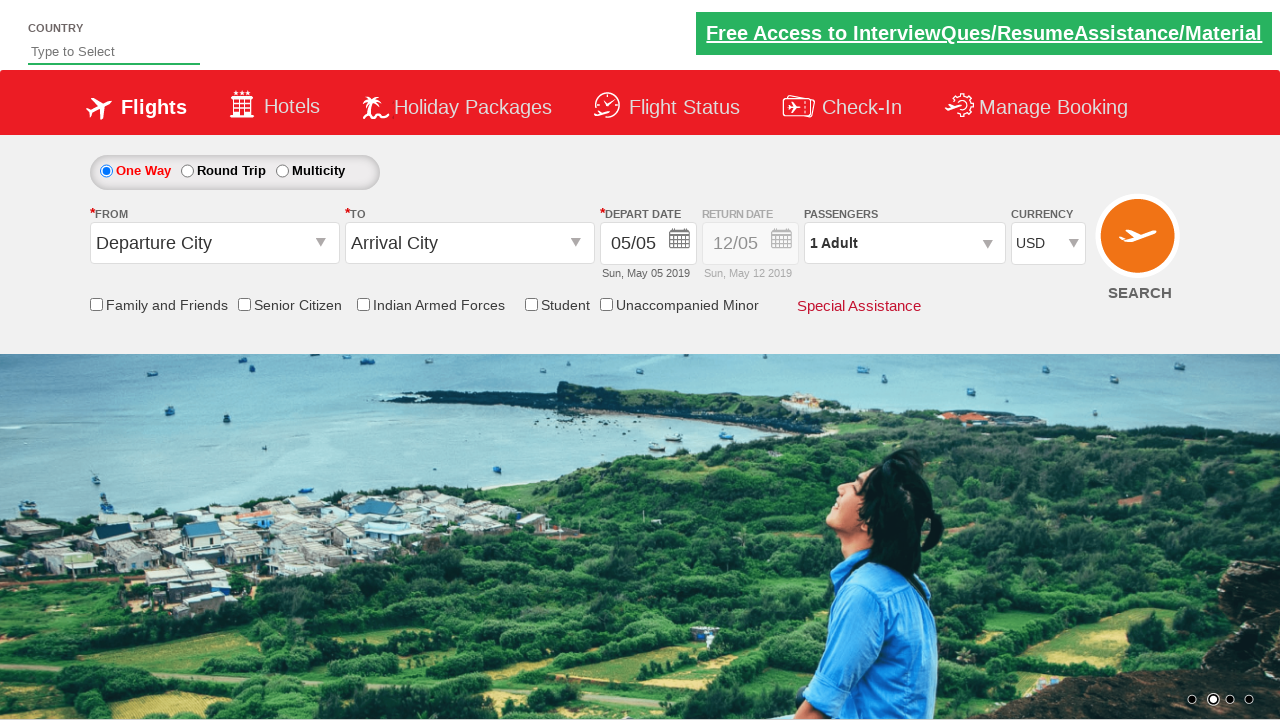

Selected AED currency from dropdown by value on #ctl00_mainContent_DropDownListCurrency
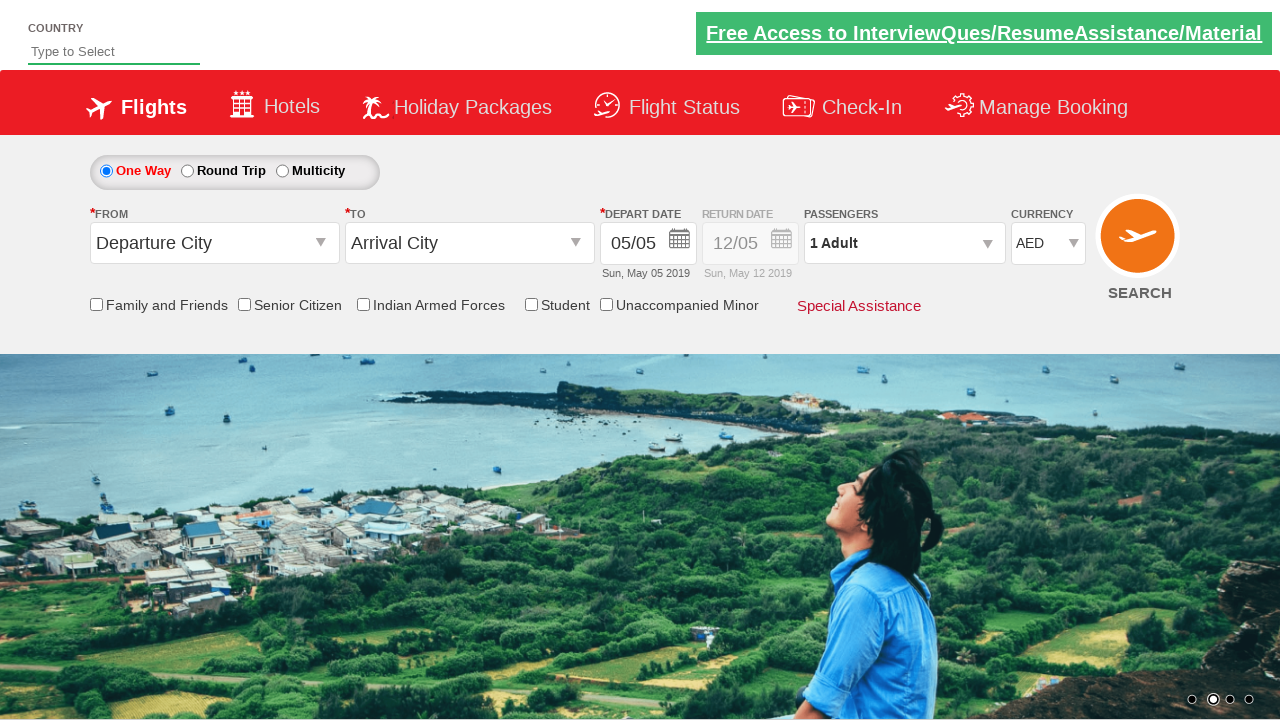

Selected INR currency from dropdown by label on #ctl00_mainContent_DropDownListCurrency
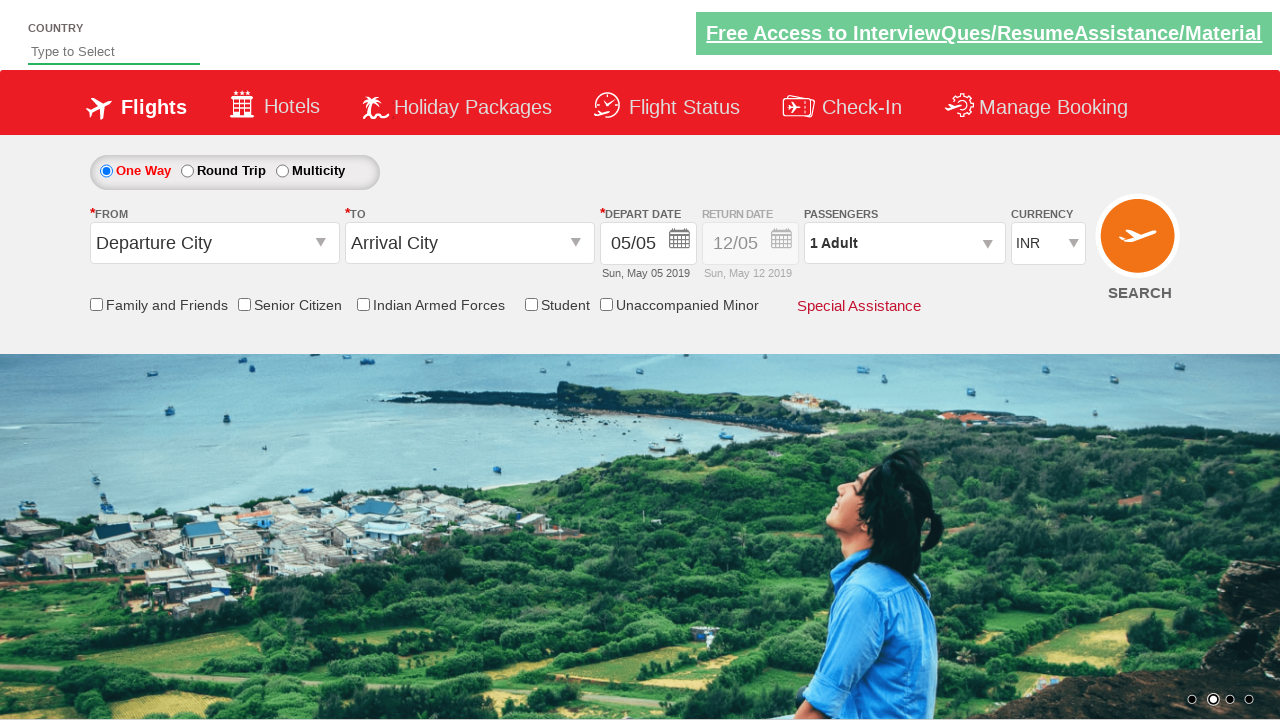

Clicked on passenger info dropdown at (904, 243) on #divpaxinfo
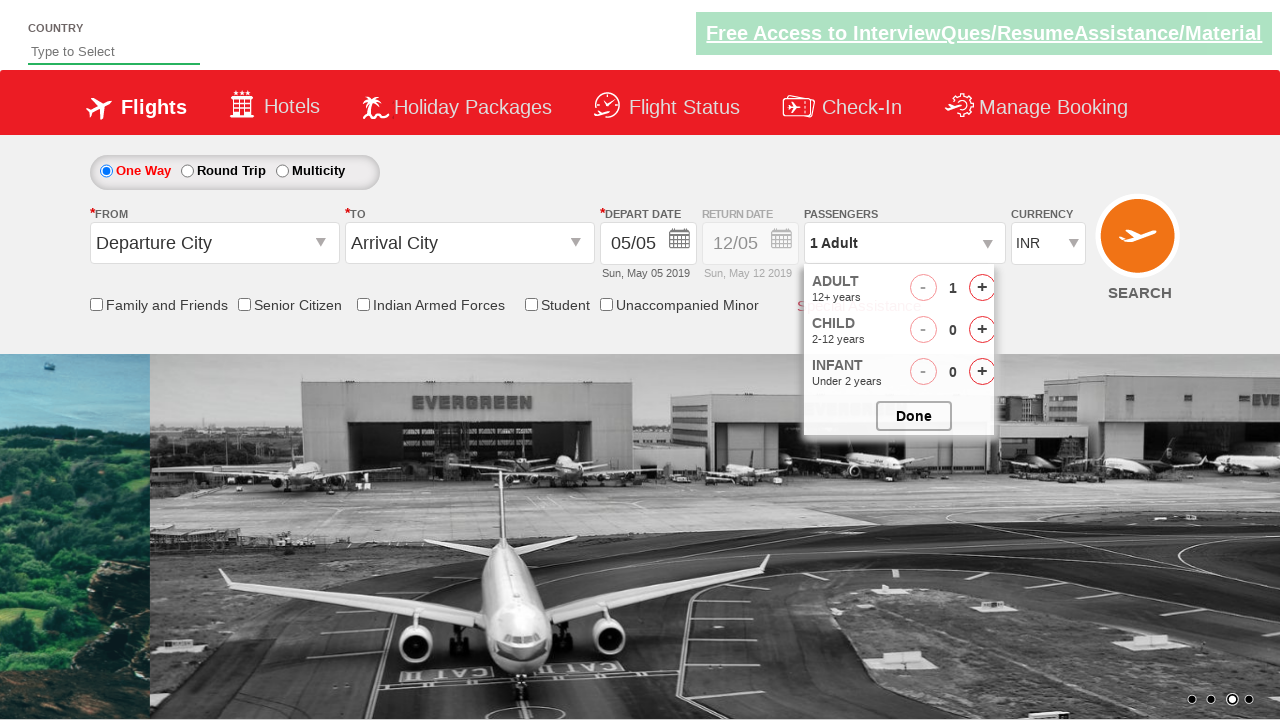

Waited for passenger dropdown to open
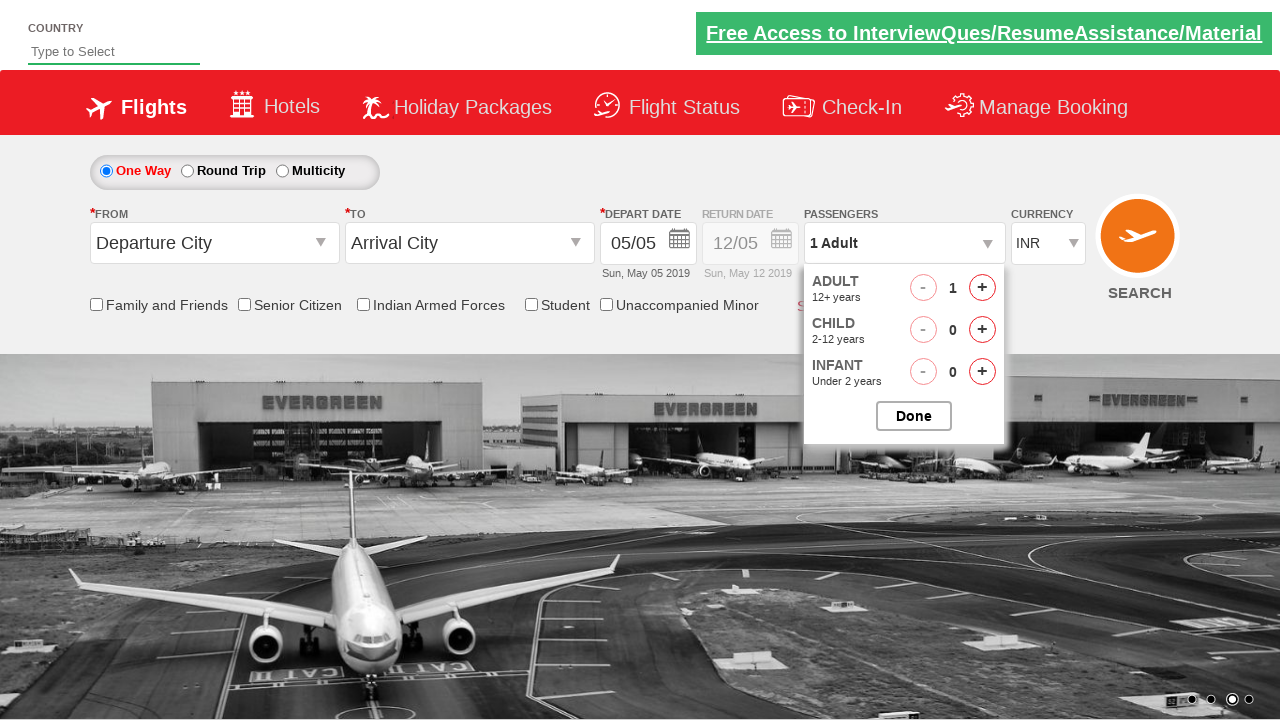

Incremented adult passenger count (iteration 1/4) at (982, 288) on #hrefIncAdt
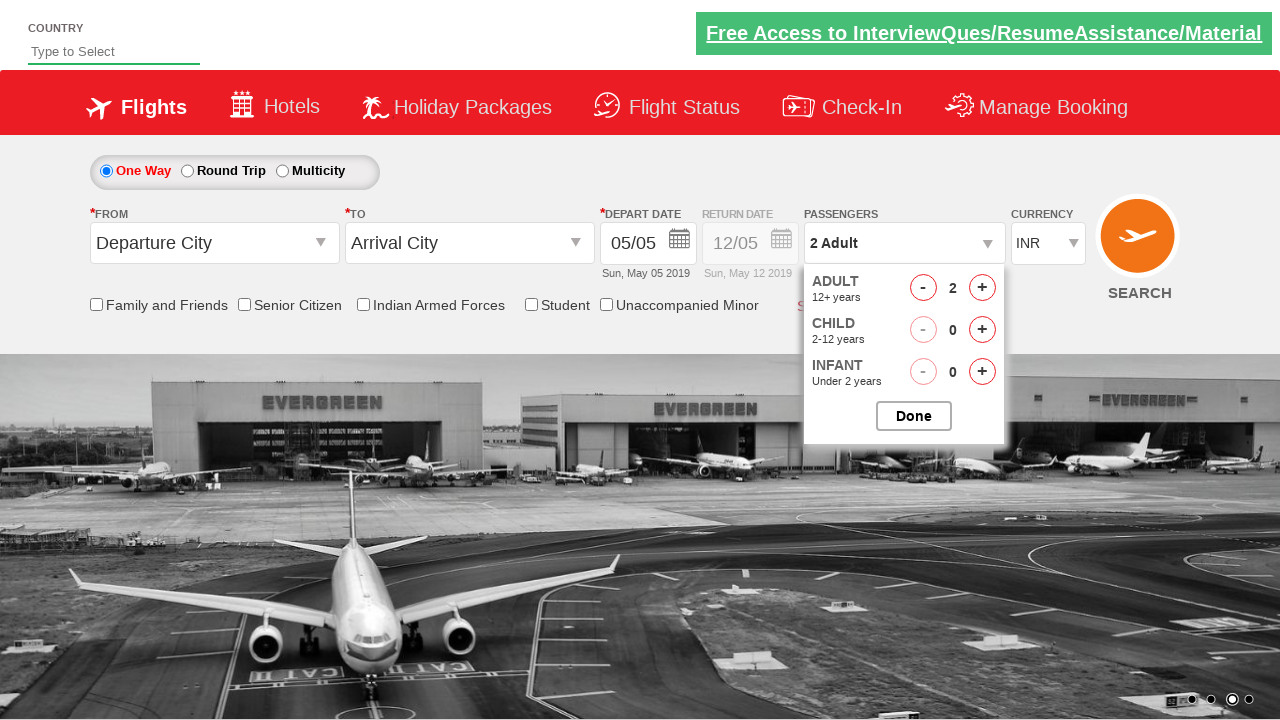

Incremented adult passenger count (iteration 2/4) at (982, 288) on #hrefIncAdt
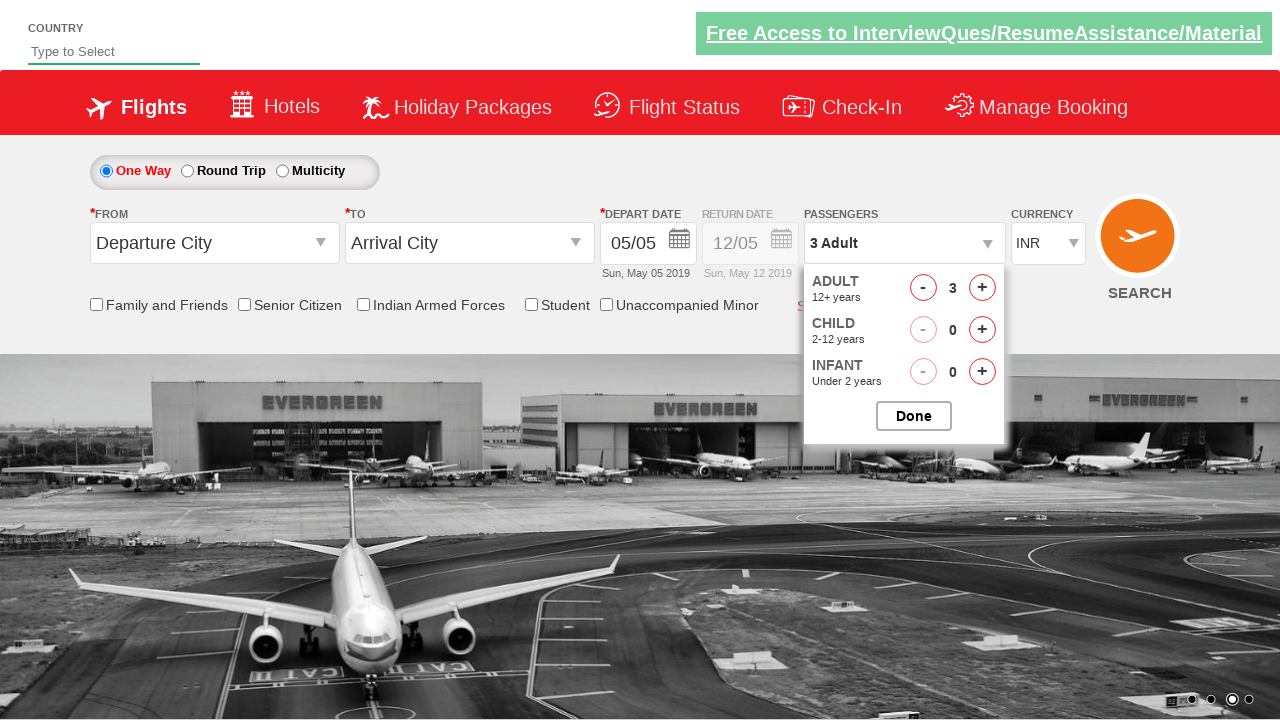

Incremented adult passenger count (iteration 3/4) at (982, 288) on #hrefIncAdt
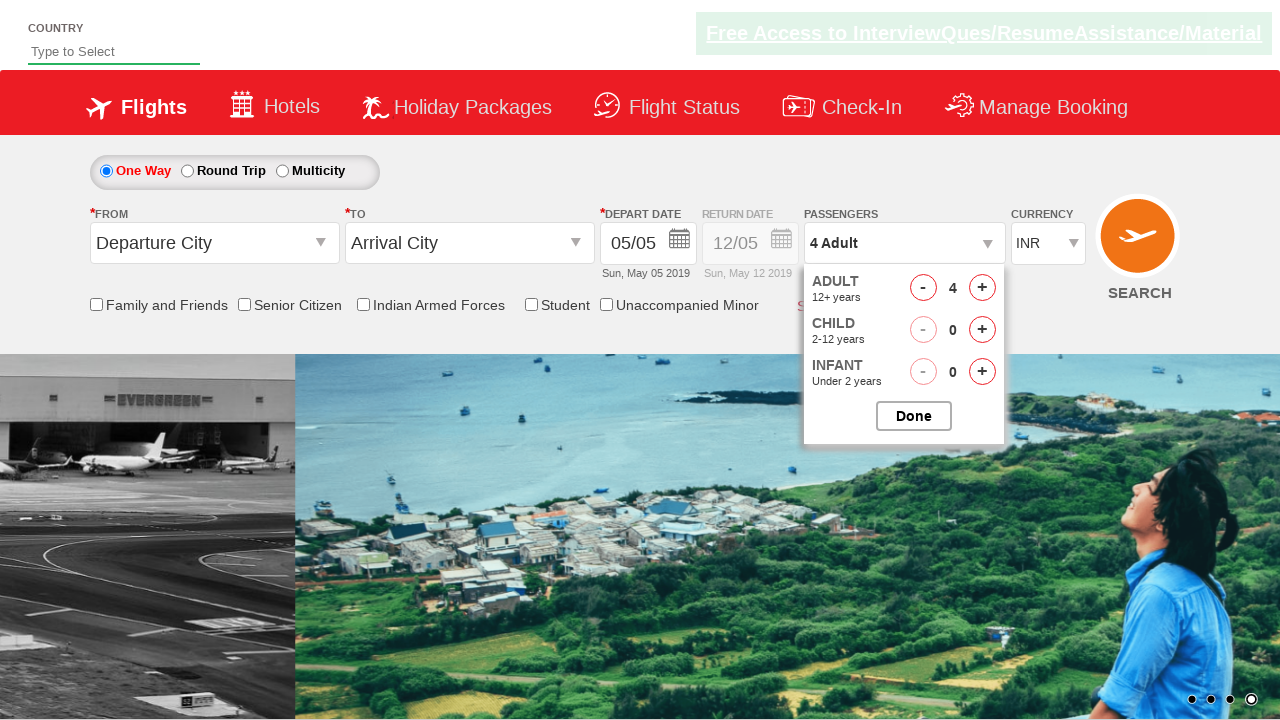

Incremented adult passenger count (iteration 4/4) at (982, 288) on #hrefIncAdt
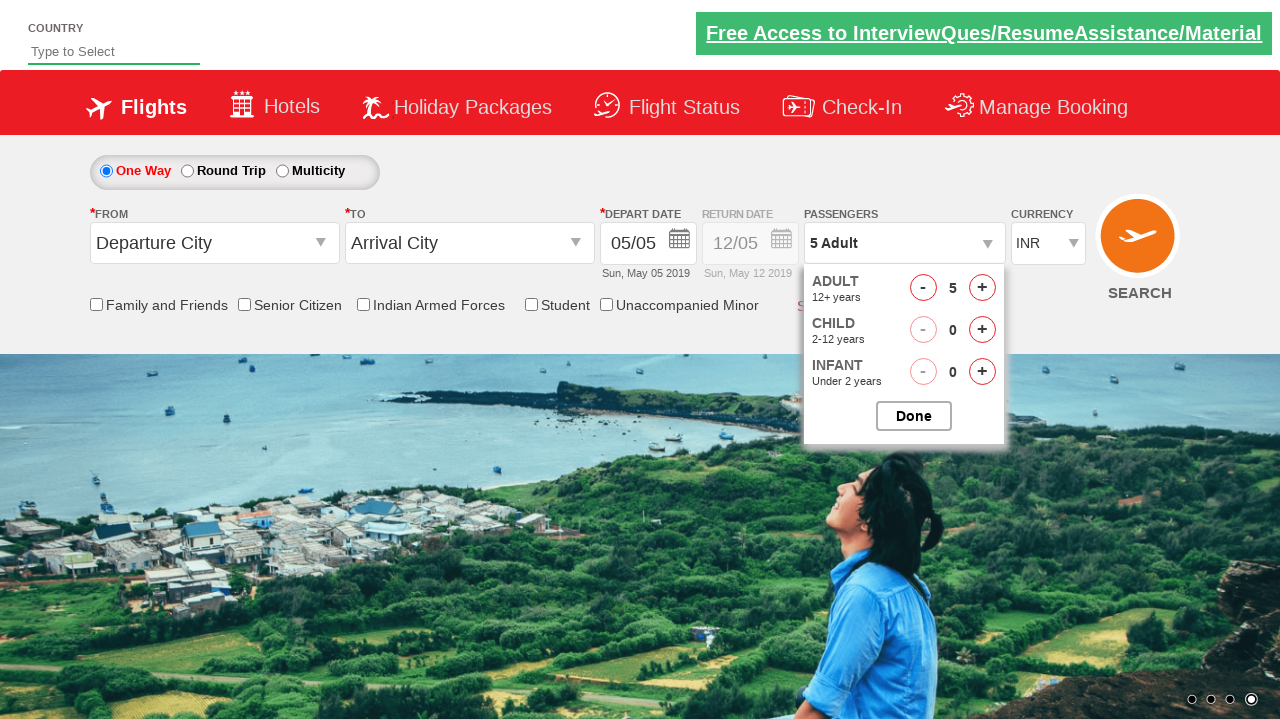

Closed passenger count dropdown at (914, 416) on #btnclosepaxoption
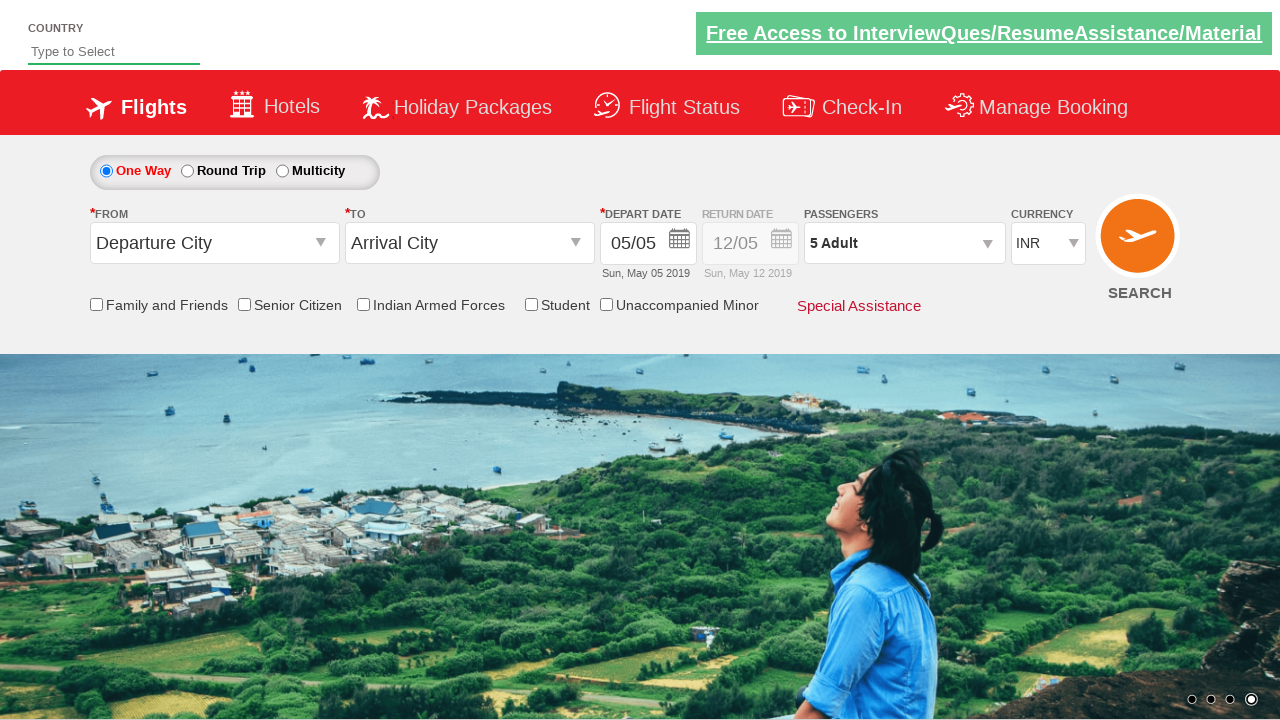

Waited before selecting origin station
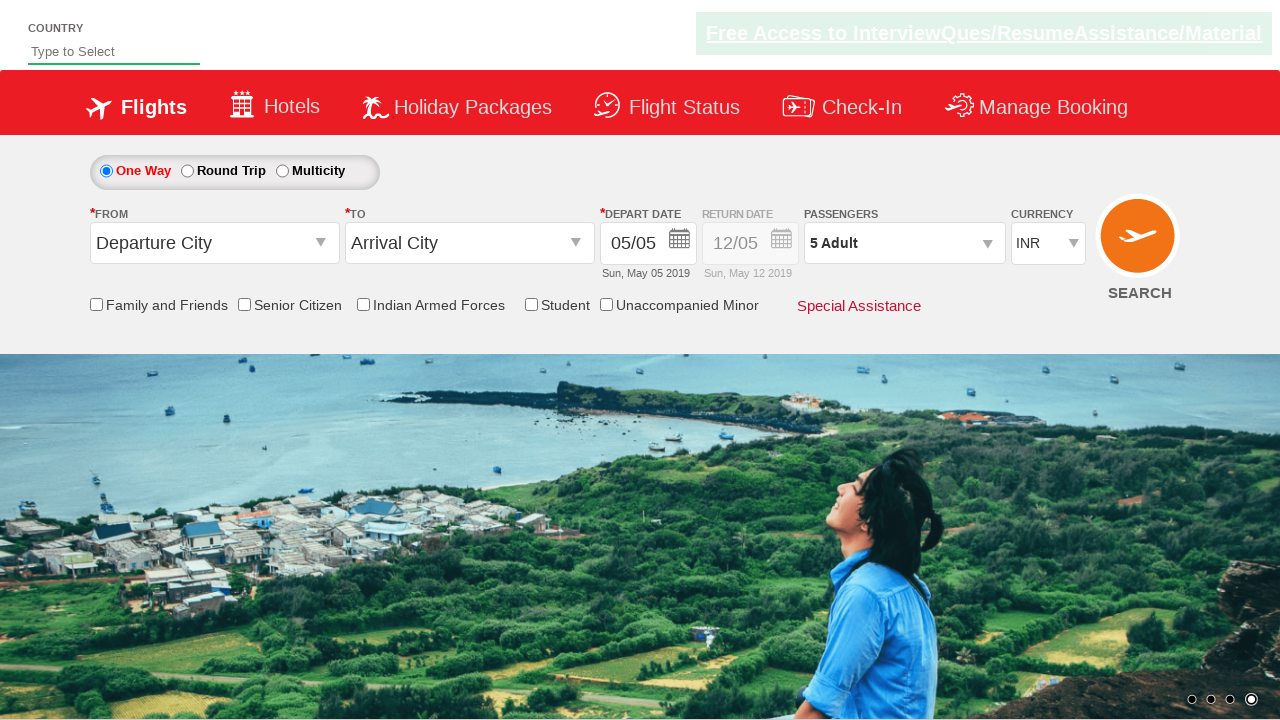

Clicked on origin station dropdown at (214, 243) on #ctl00_mainContent_ddl_originStation1_CTXT
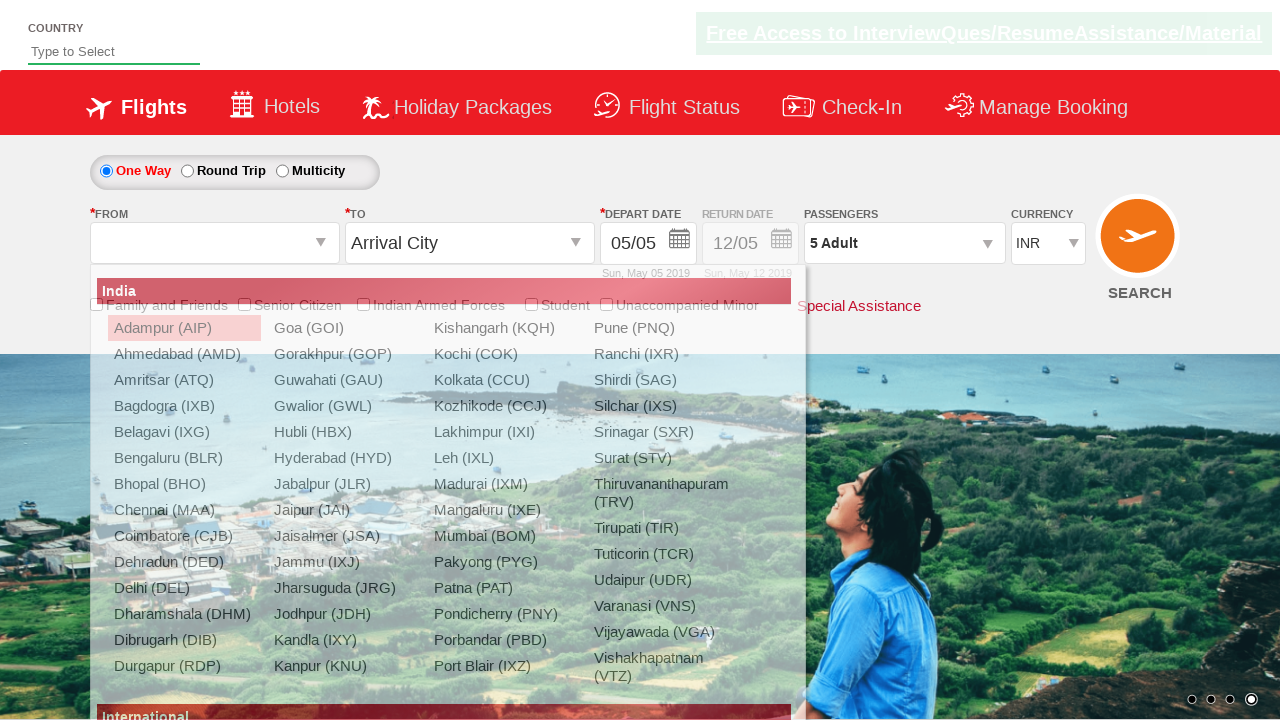

Waited for origin station dropdown options to load
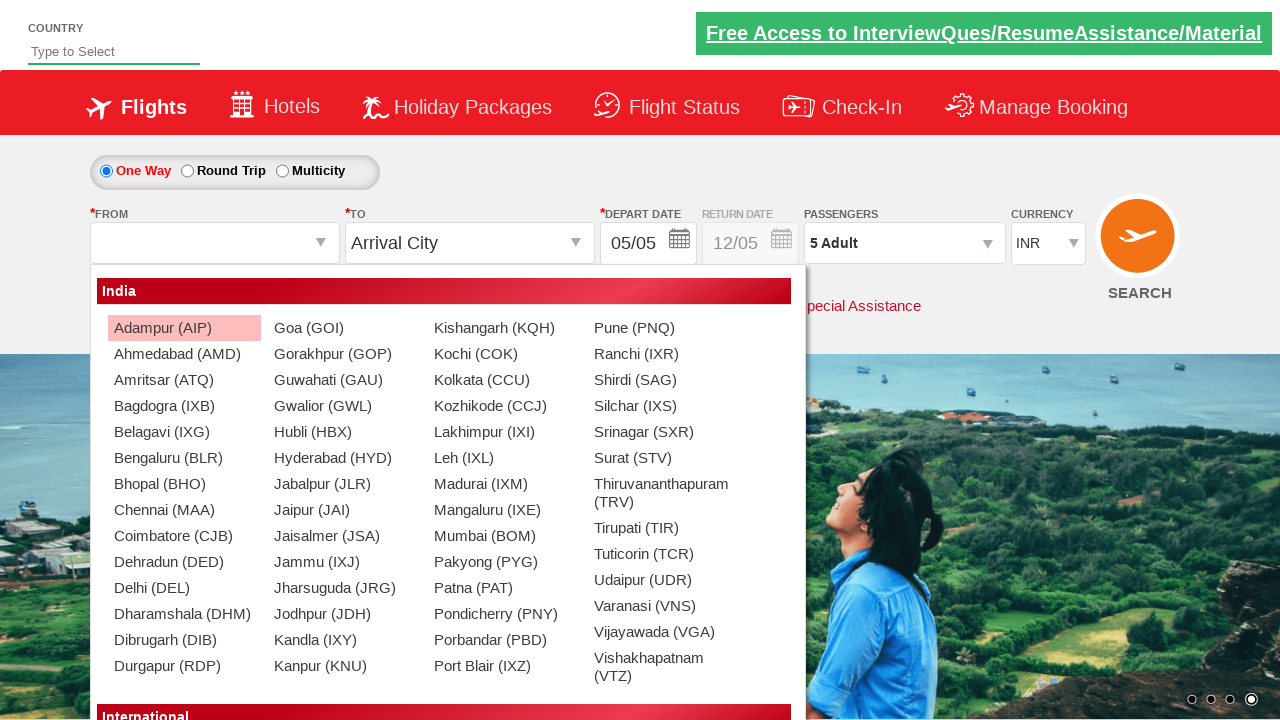

Selected Bangalore (BLR) as origin station at (184, 458) on xpath=//div[@id='ctl00_mainContent_ddl_originStation1_CTNR']//a[@value='BLR']
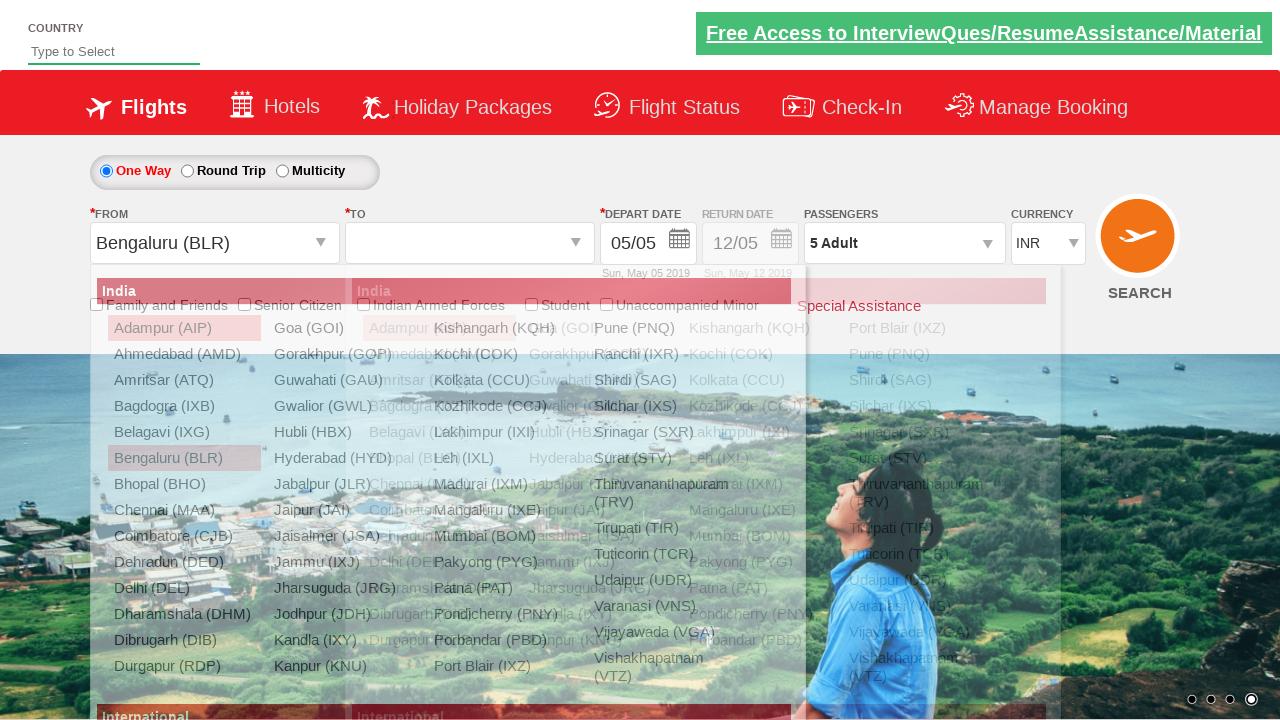

Waited before selecting destination station
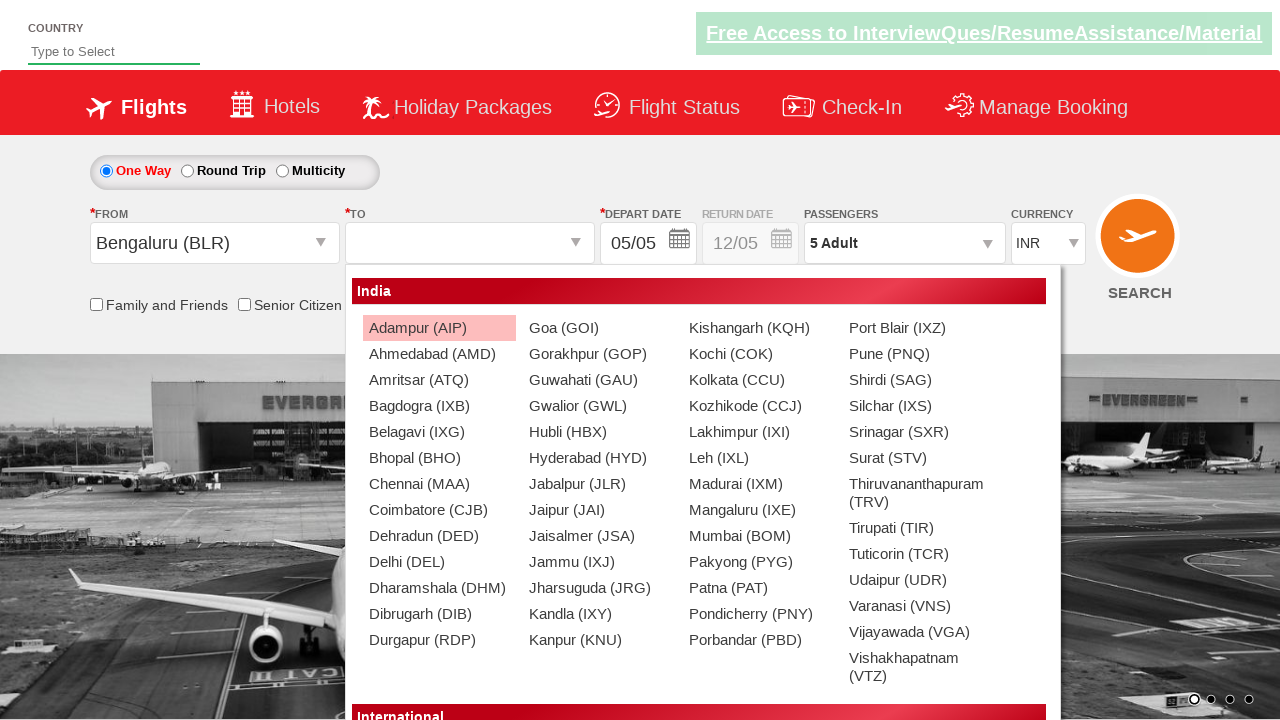

Selected Chennai (MAA) as destination station at (439, 484) on xpath=//div[@id='glsctl00_mainContent_ddl_destinationStation1_CTNR']//a[@value='
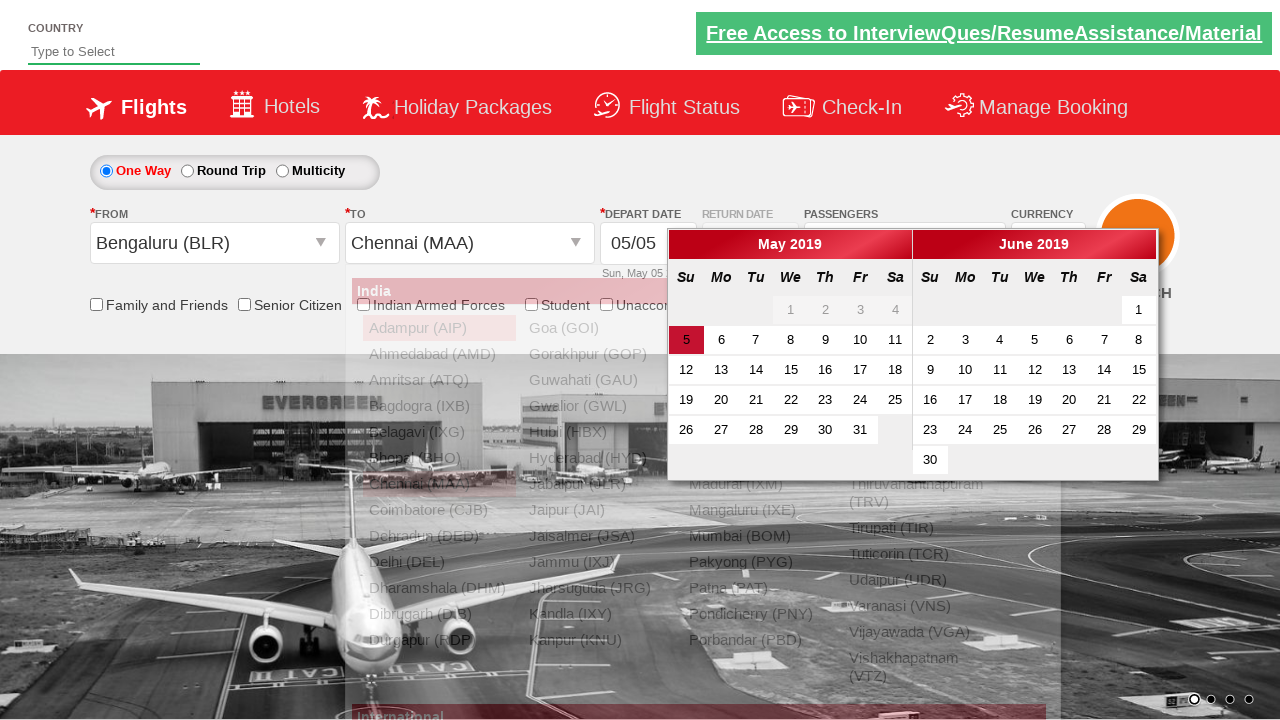

Waited after destination station selection
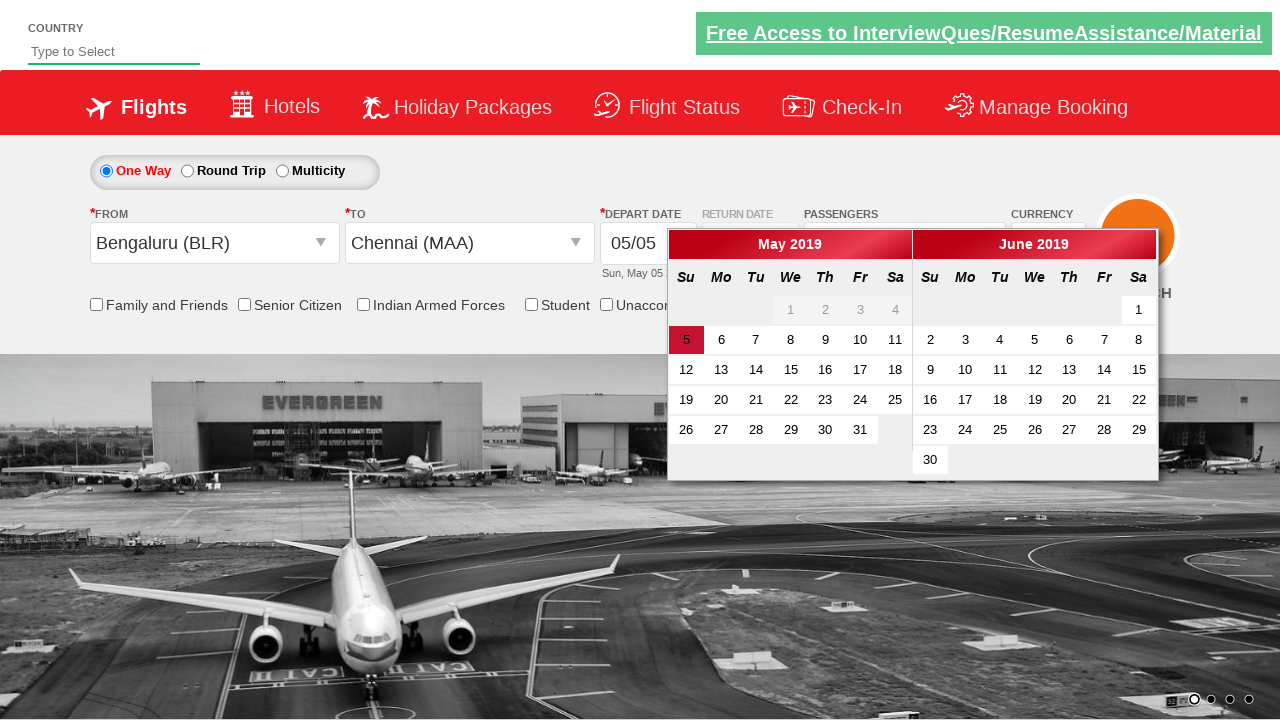

Filled auto-suggestive dropdown with 'Ind' on #autosuggest
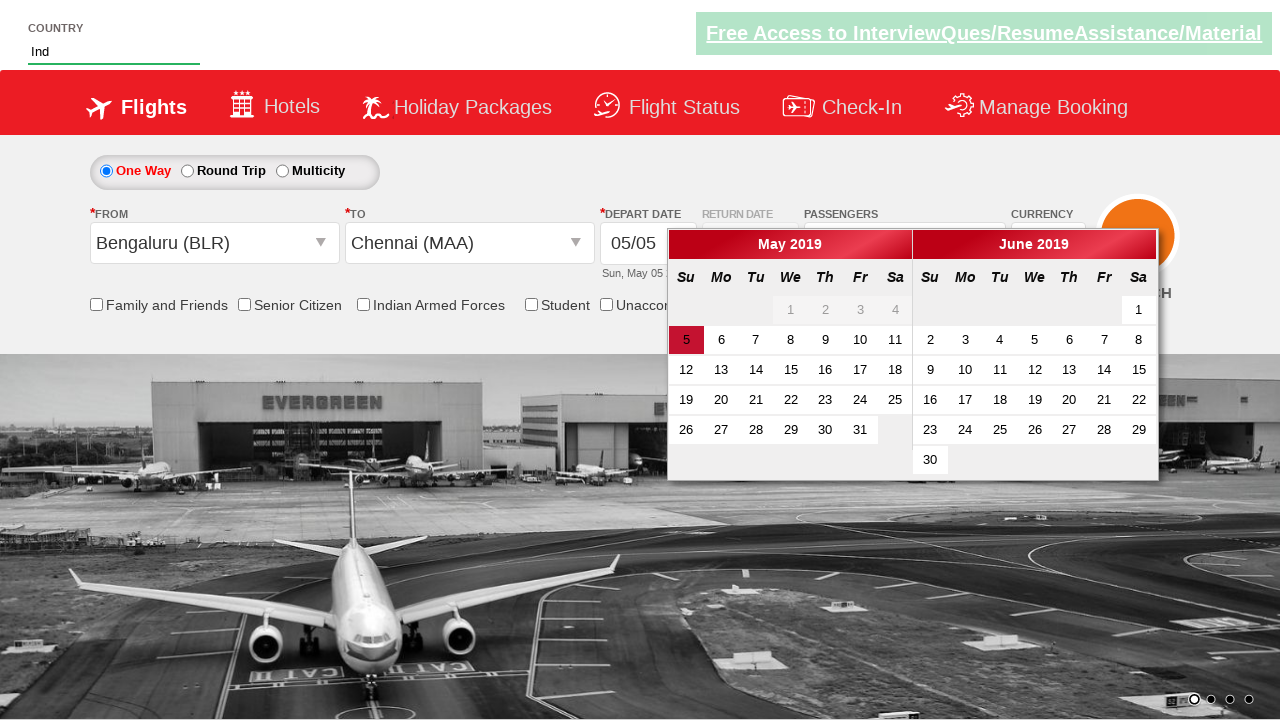

Waited for auto-suggestions to appear
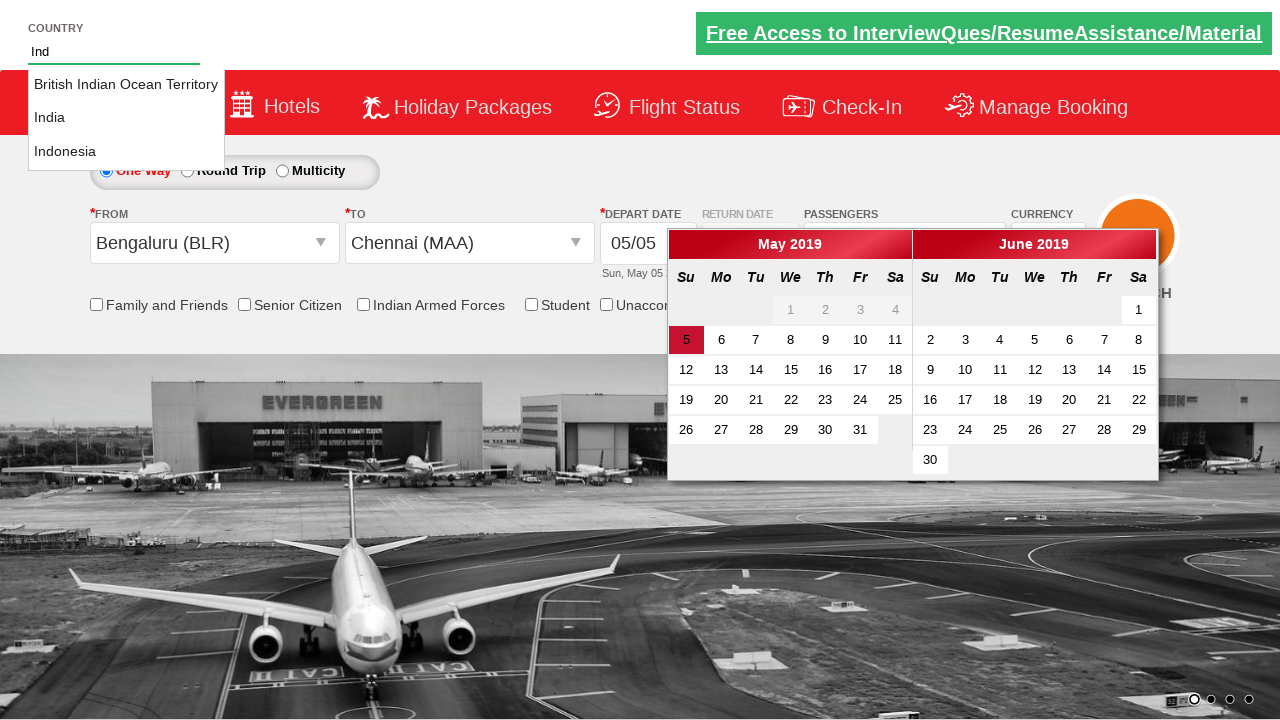

Retrieved 3 auto-suggestion options
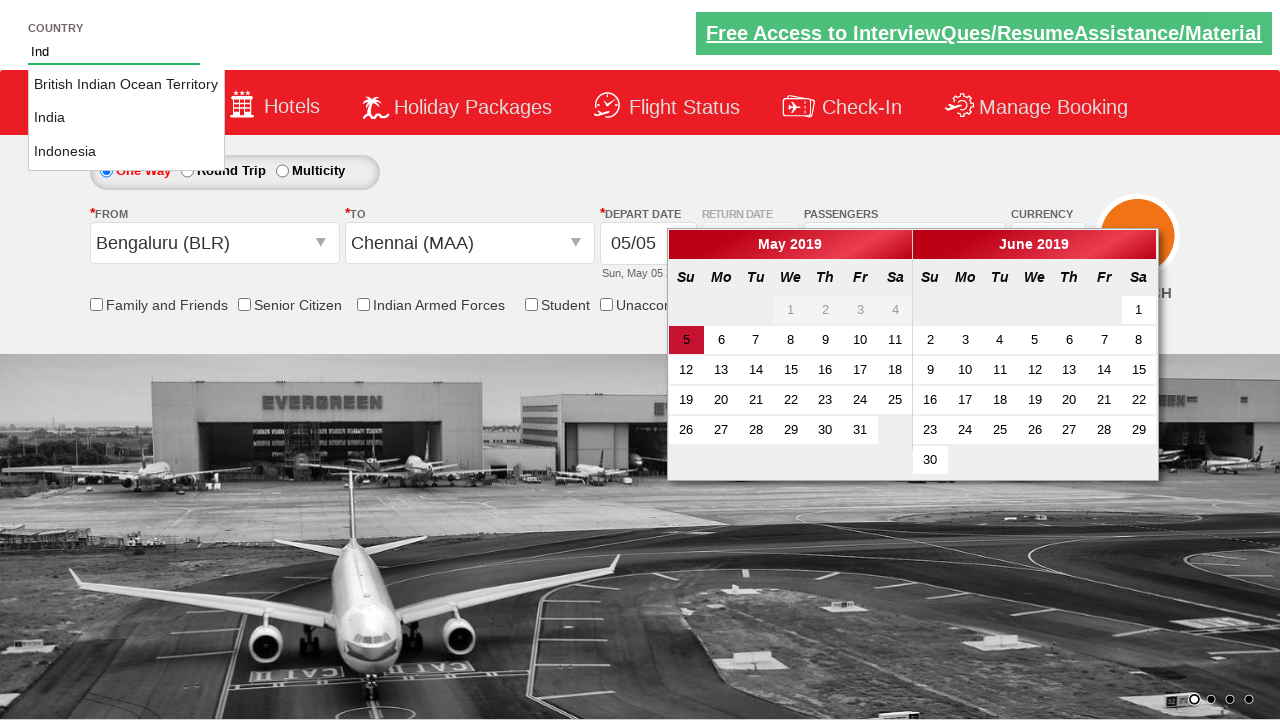

Selected 'India' from auto-suggestions at (126, 118) on li[class='ui-menu-item'] a >> nth=1
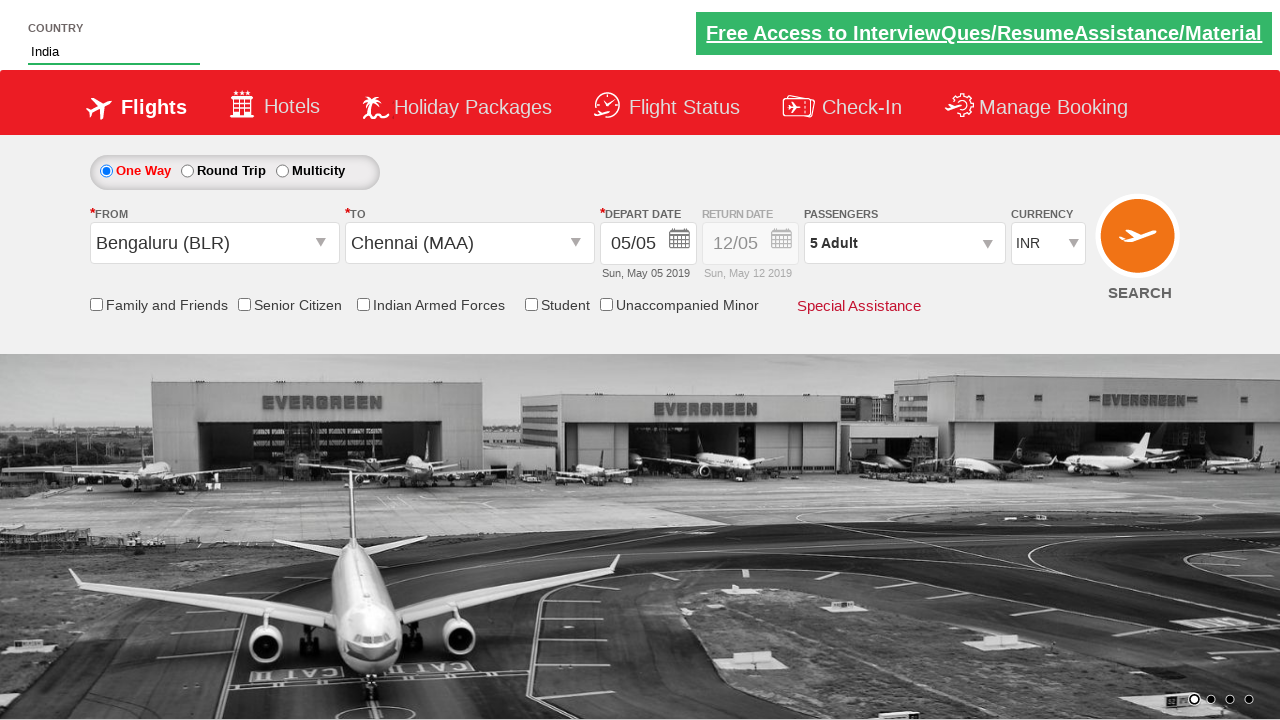

Clicked on senior citizen discount checkbox at (244, 304) on input[id*='SeniorCitizenDiscount']
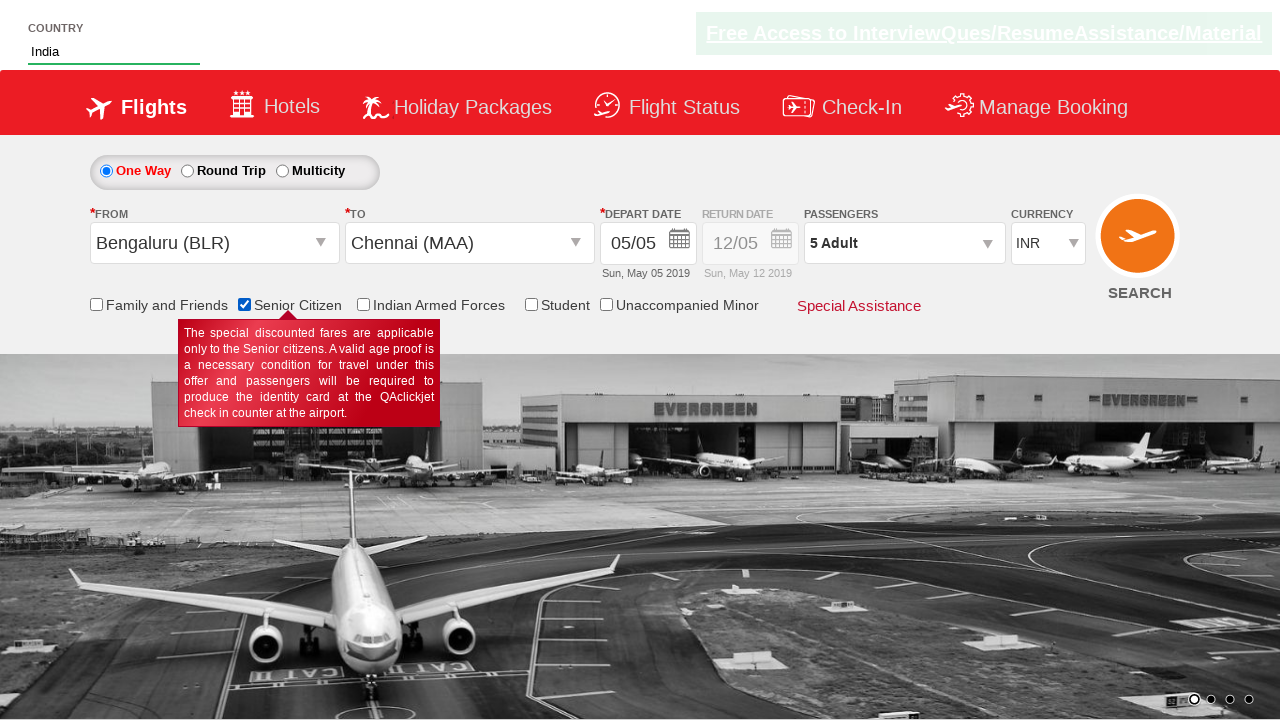

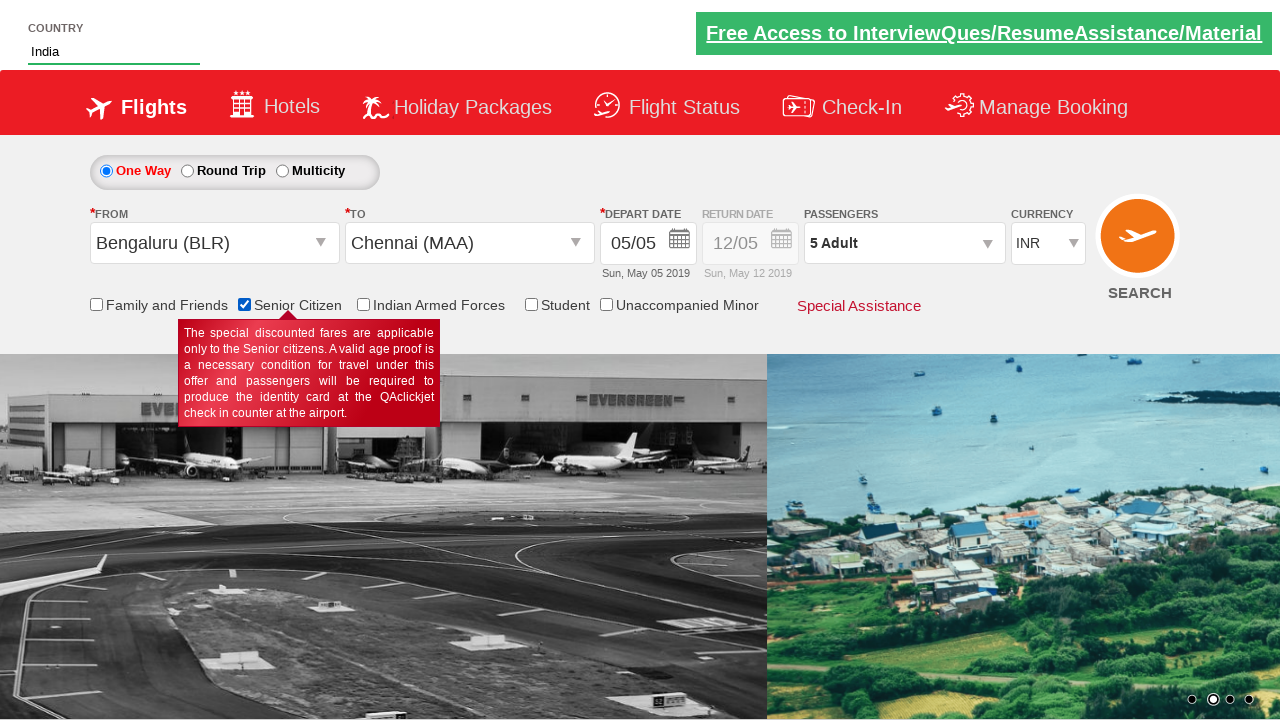